Tests handling of a JavaScript confirm dialog by clicking the confirm button and accepting it

Starting URL: https://the-internet.herokuapp.com/javascript_alerts

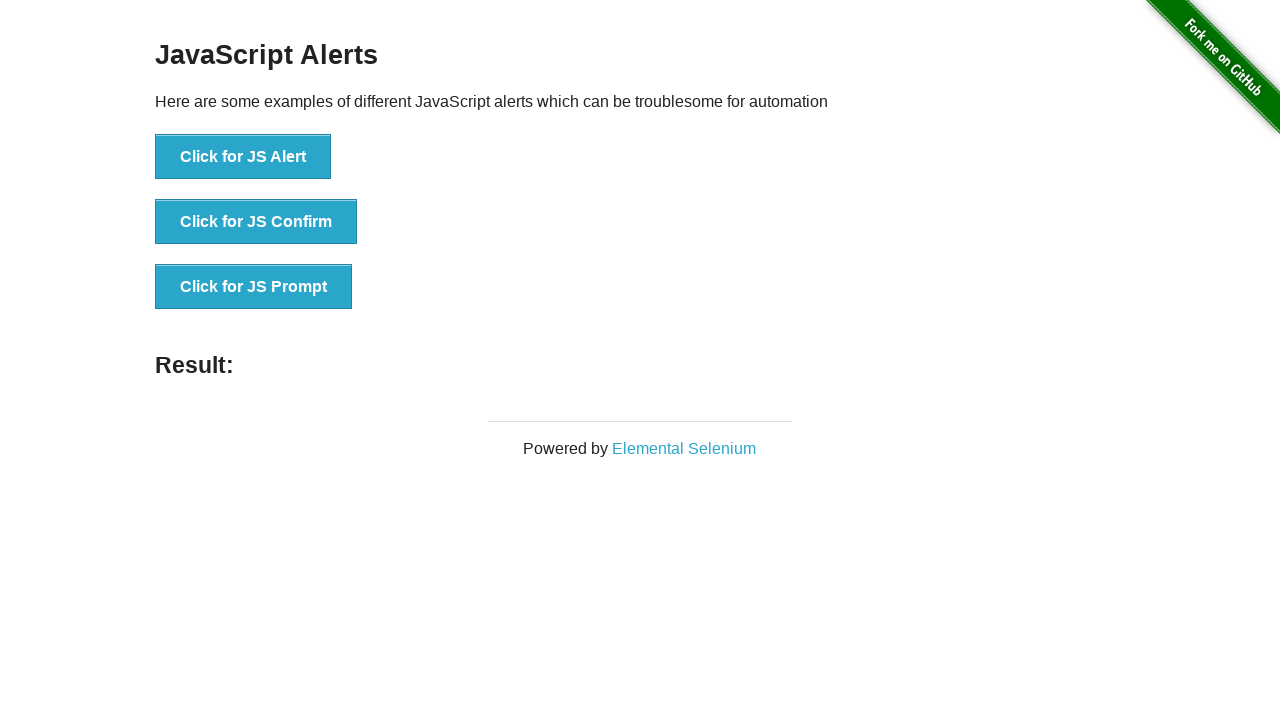

Clicked button to trigger JavaScript confirm dialog at (256, 222) on button[onclick='jsConfirm()']
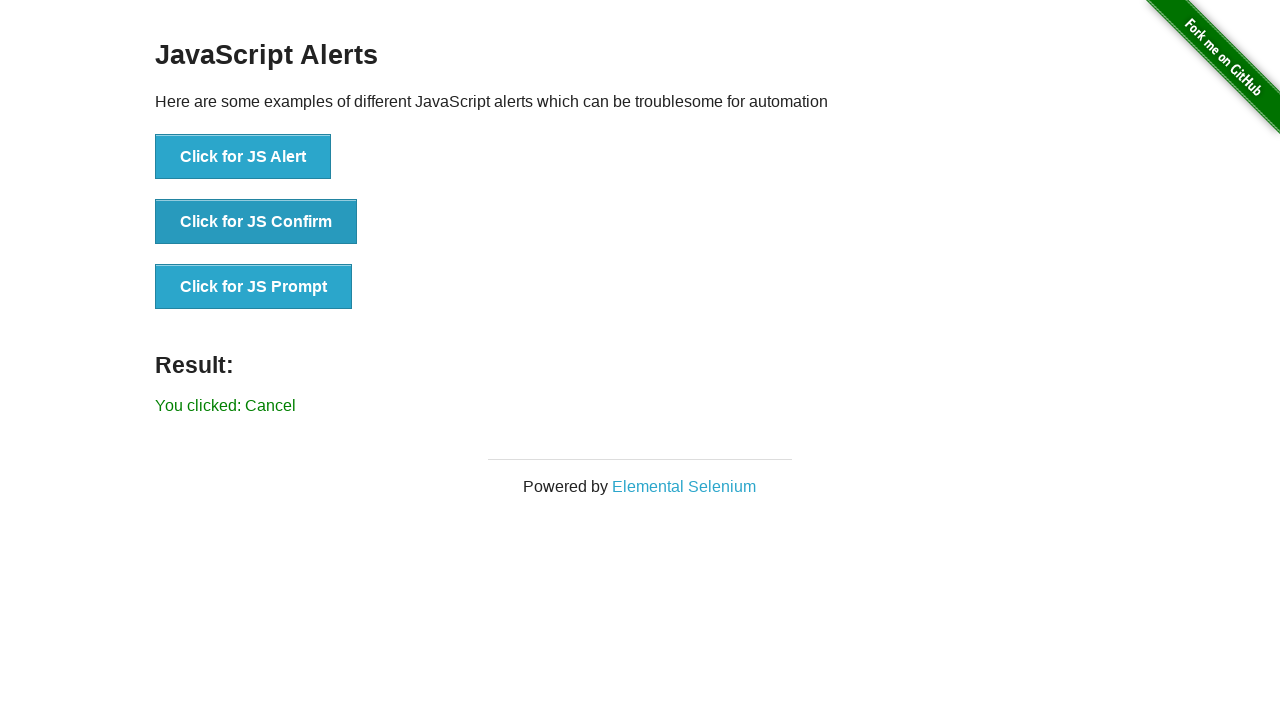

Set up dialog handler to accept the confirm dialog
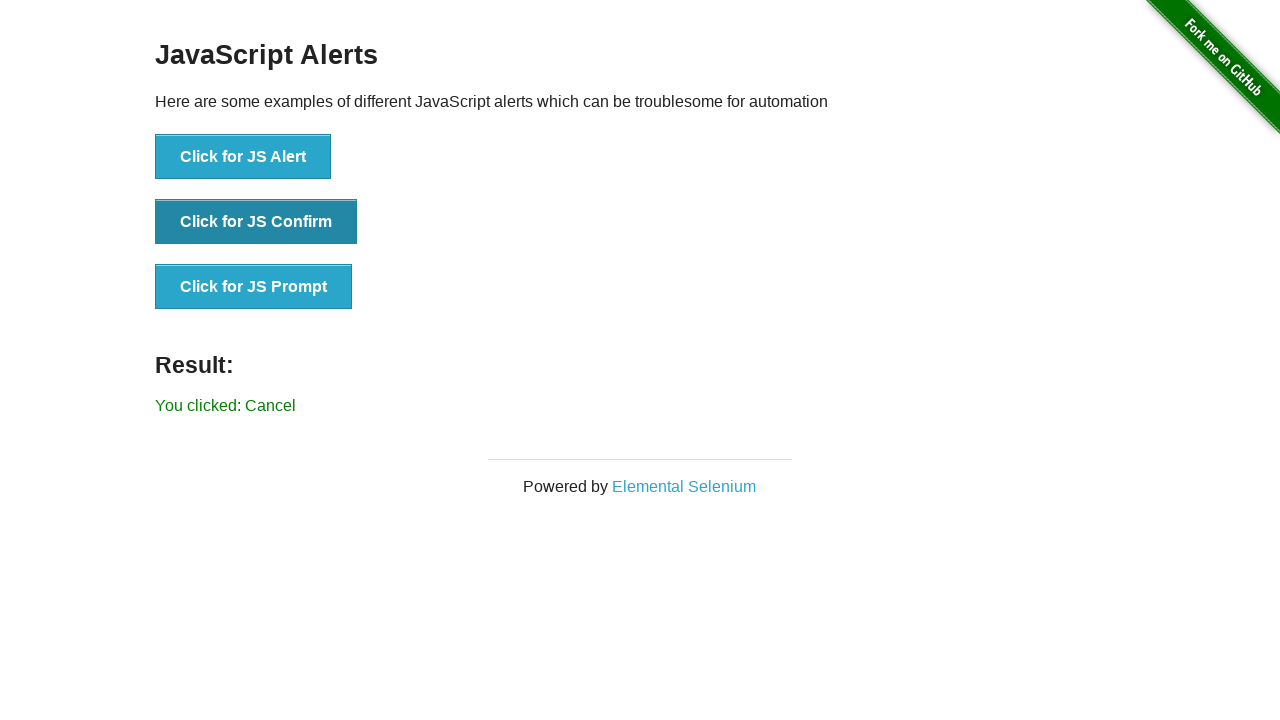

Verified result text appeared after accepting confirm dialog
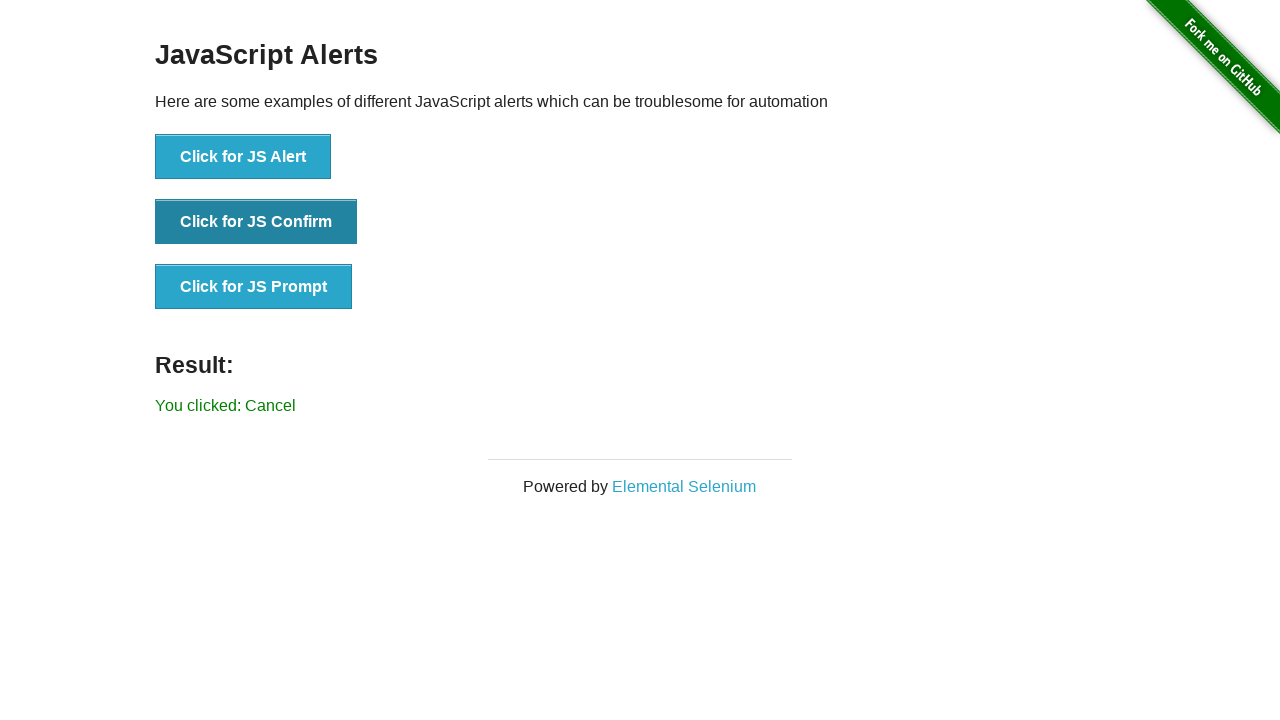

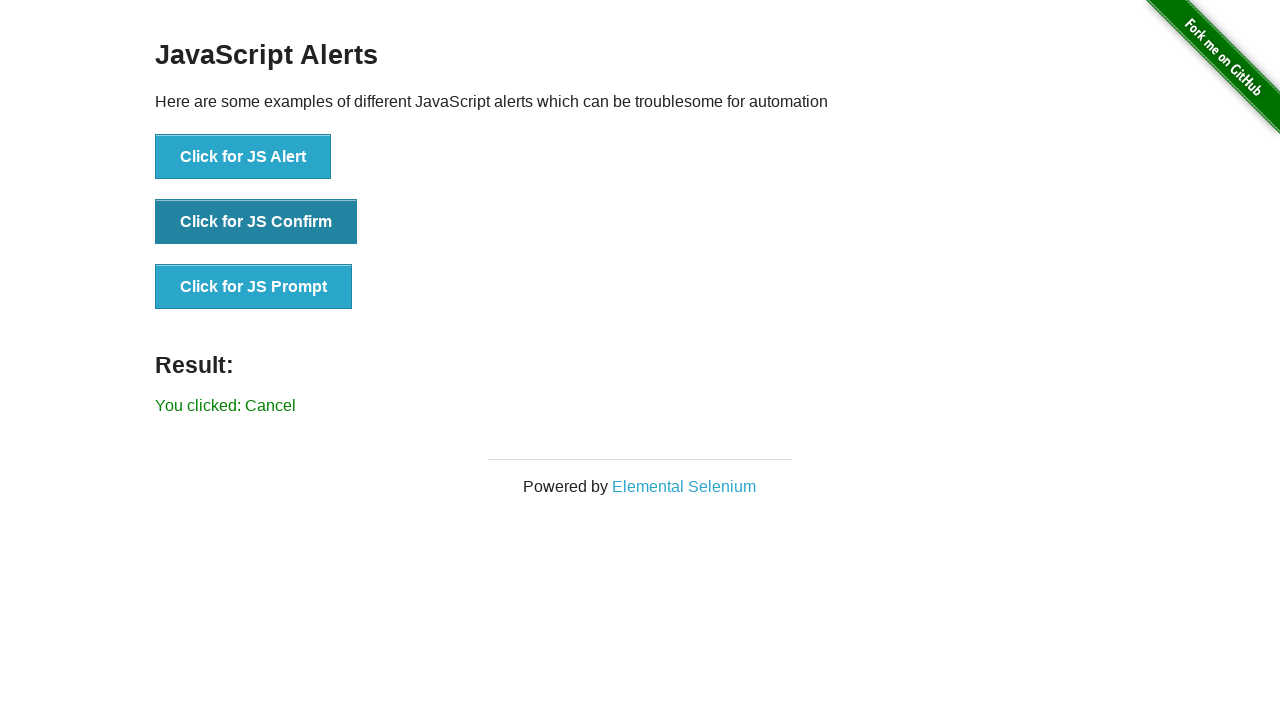